Tests adding two products to cart and removing one item

Starting URL: https://www.colorstreet.com/

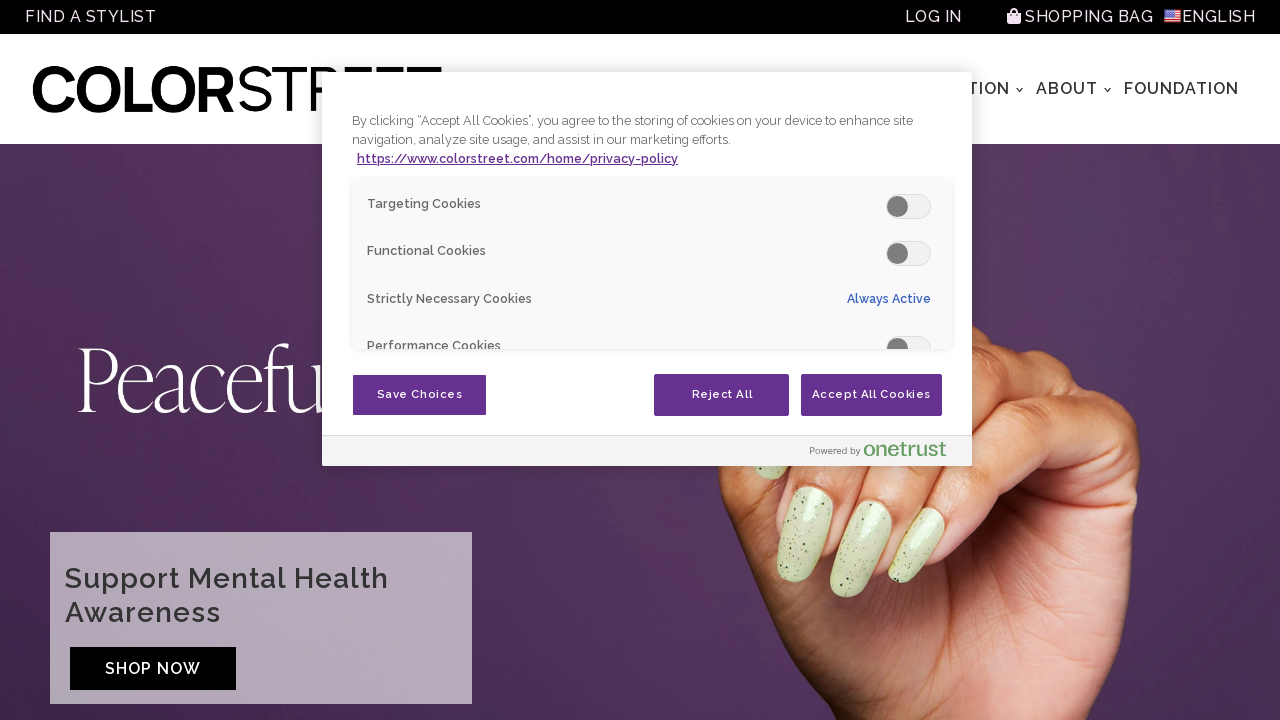

Waited for Save All button to load
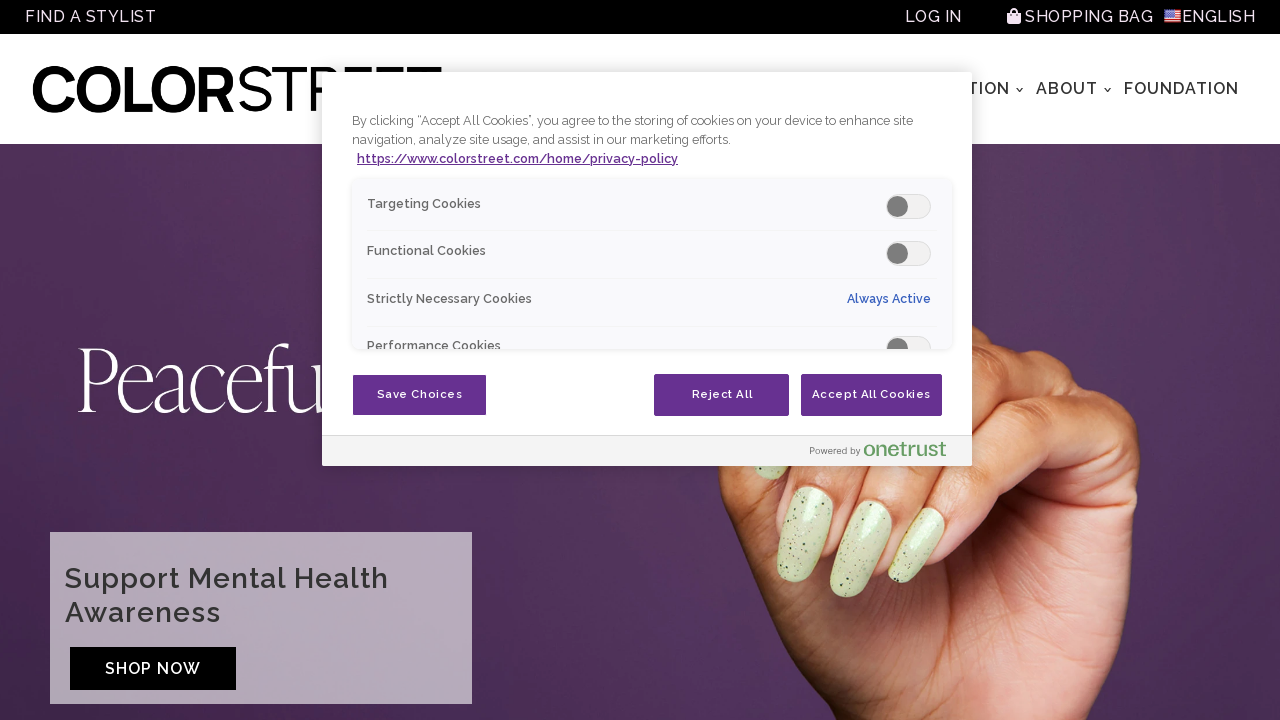

Clicked Save All button at (420, 395) on xpath=//*[@class='ot-bnr-save-handler']
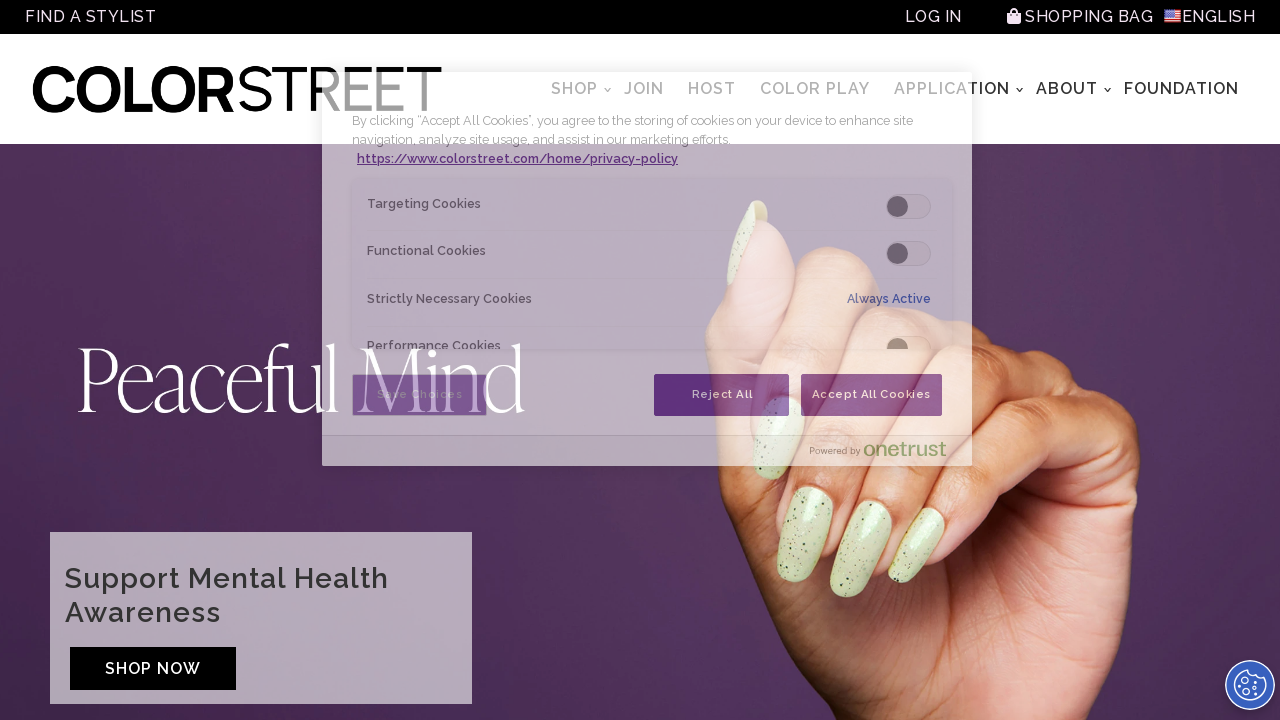

Hovered over Shop All menu at (576, 89) on (//a[@href='/home/products/all'])[1]
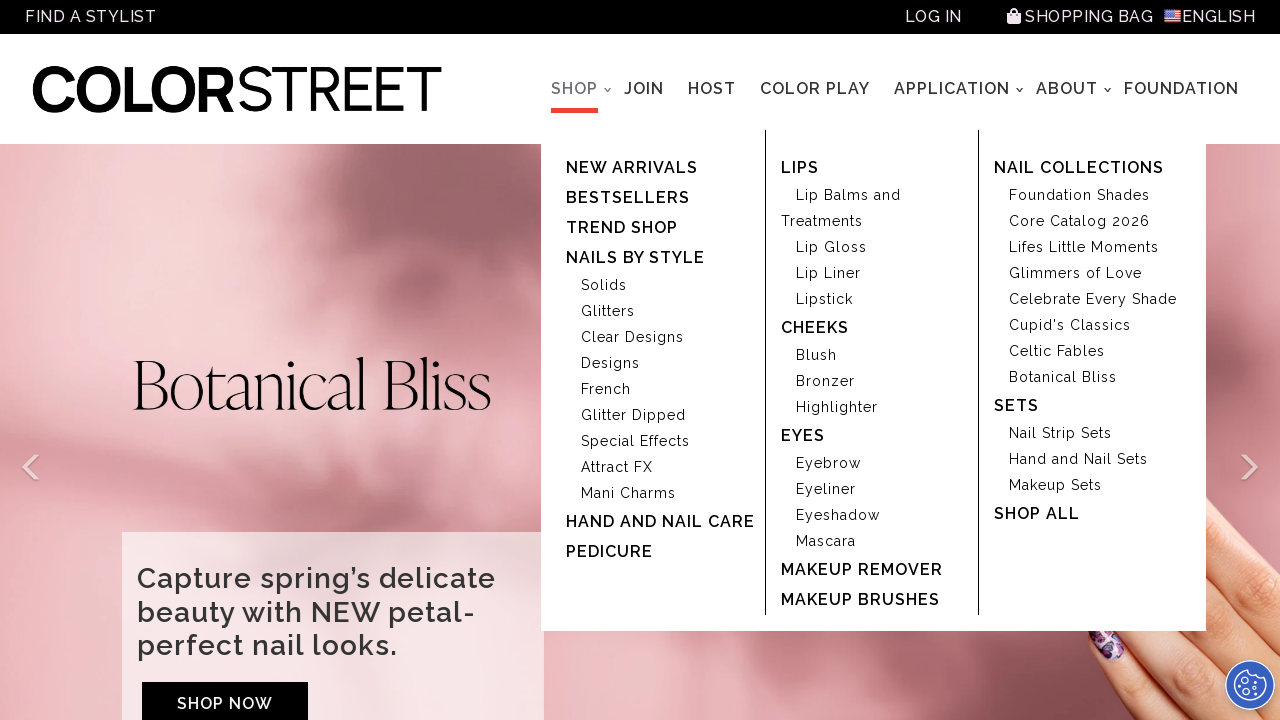

Waited for Solid Colors link to load
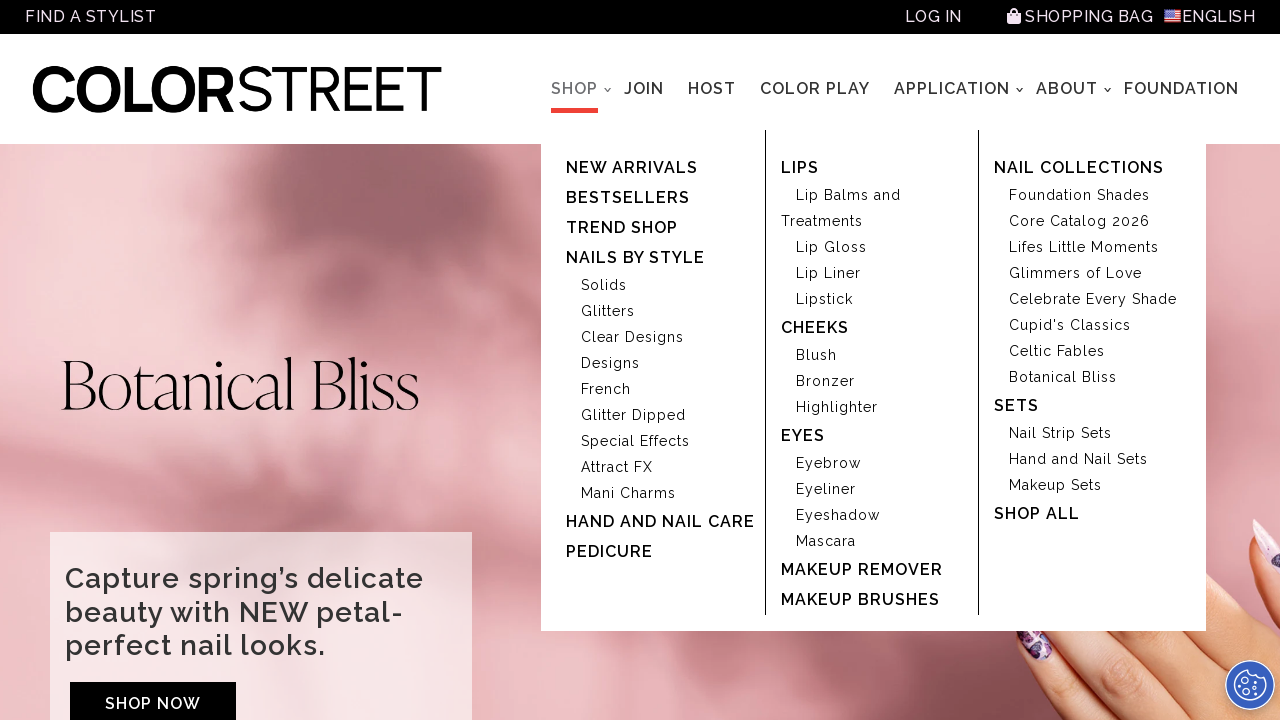

Clicked on Solid Colors product category at (604, 285) on (//*[@href='/home/products/solidcolors'])[1]
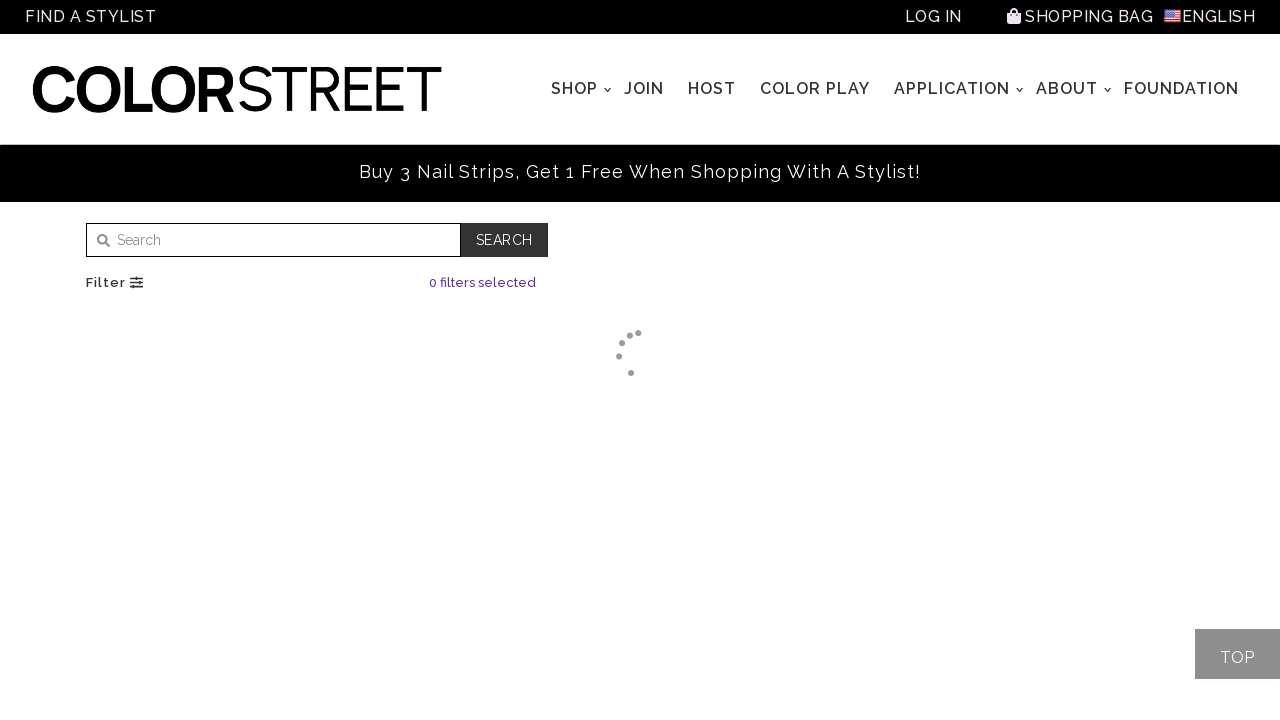

Waited for first product add-to-cart button to load
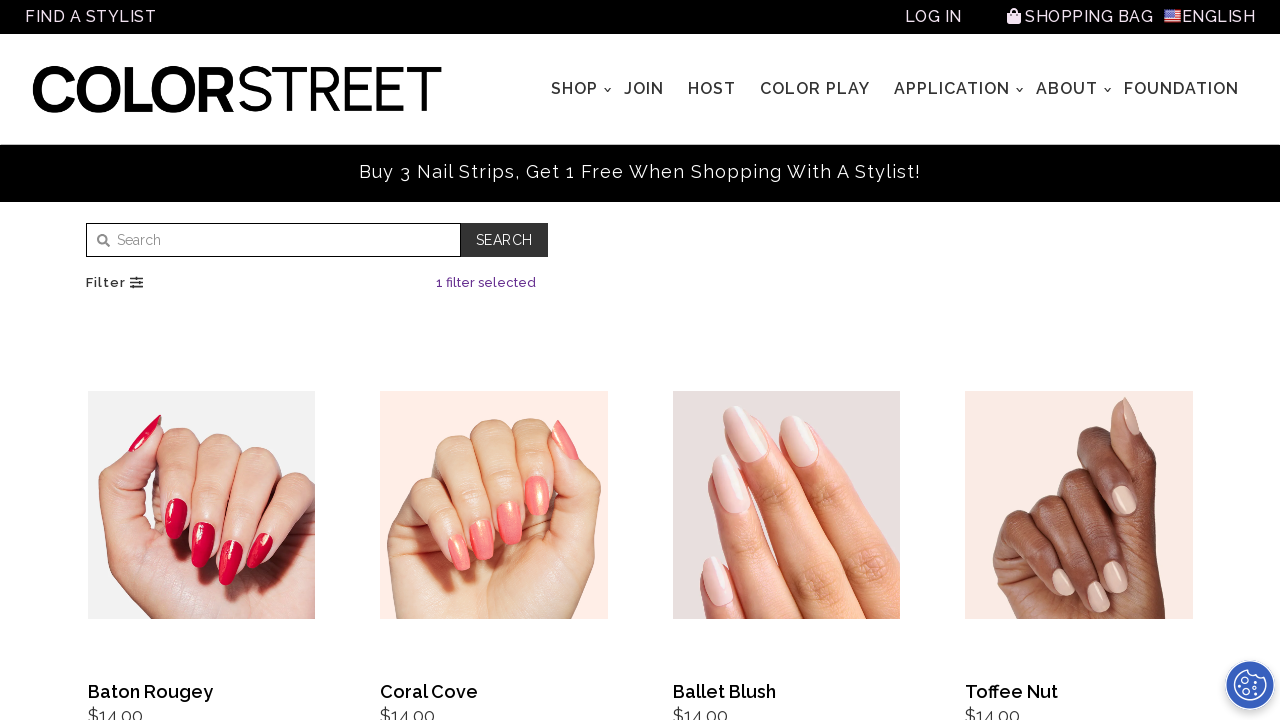

Added first product to cart at (201, 361) on (//*[@type='button'])[15]
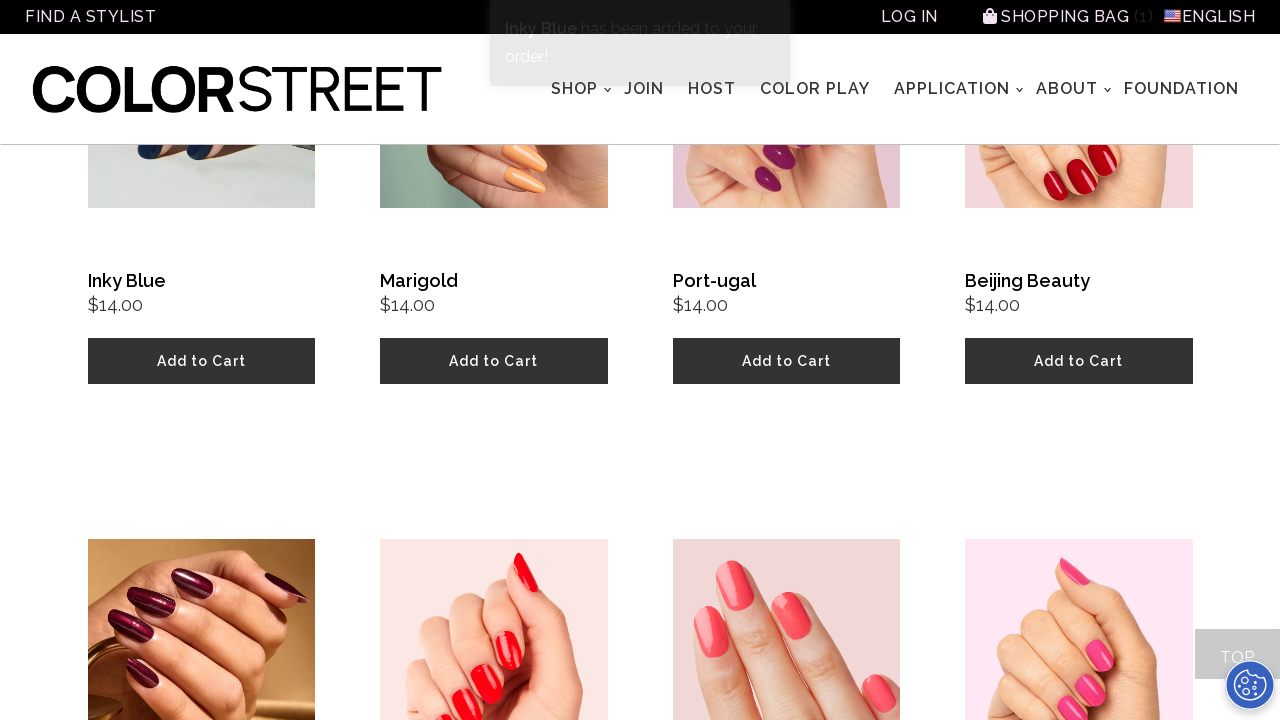

Added second product to cart at (494, 361) on (//*[@type='button'])[16]
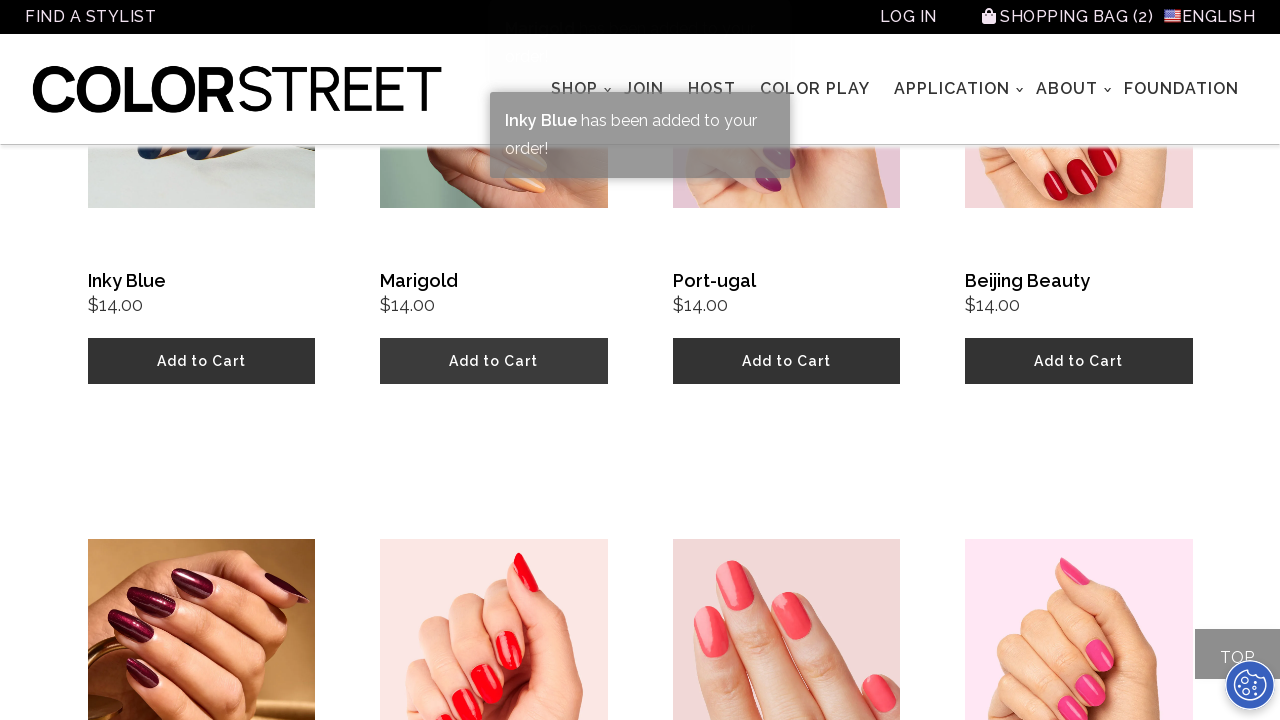

Clicked Shopping Bag to open cart at (1064, 16) on xpath=//span[text()='Shopping Bag']
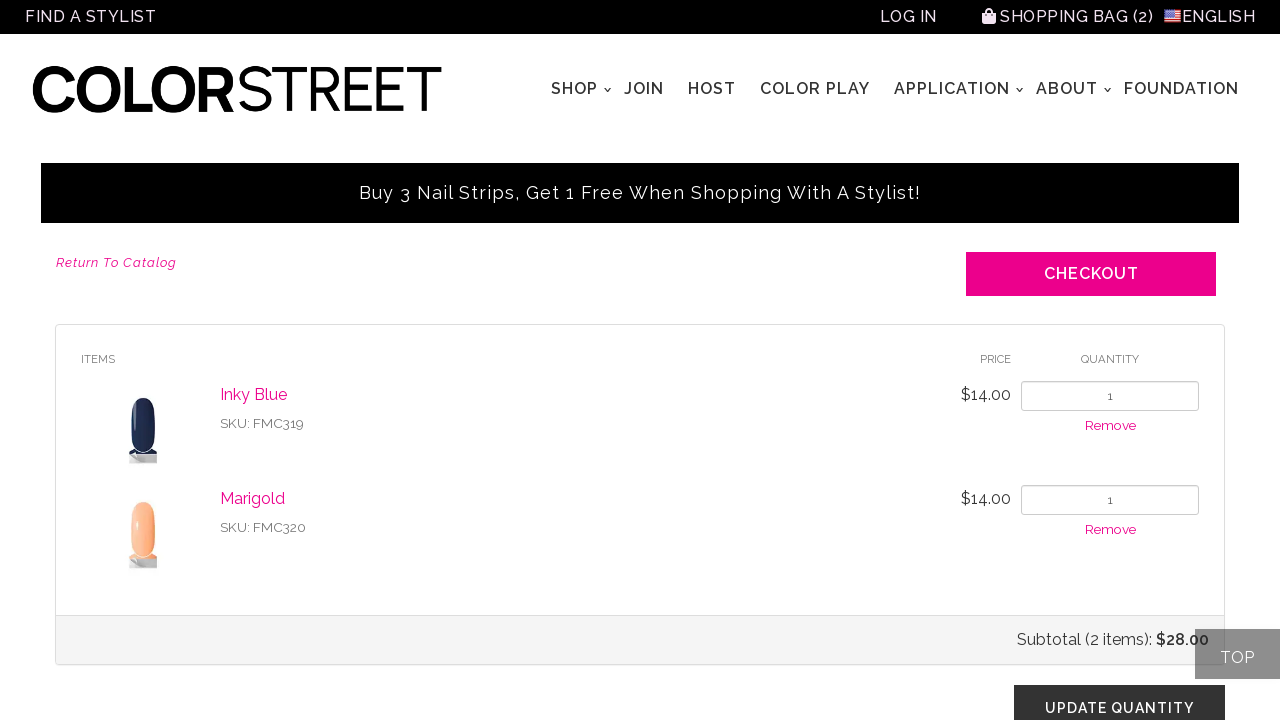

Removed one item from cart at (1110, 425) on xpath=//a[@class='text-pink']
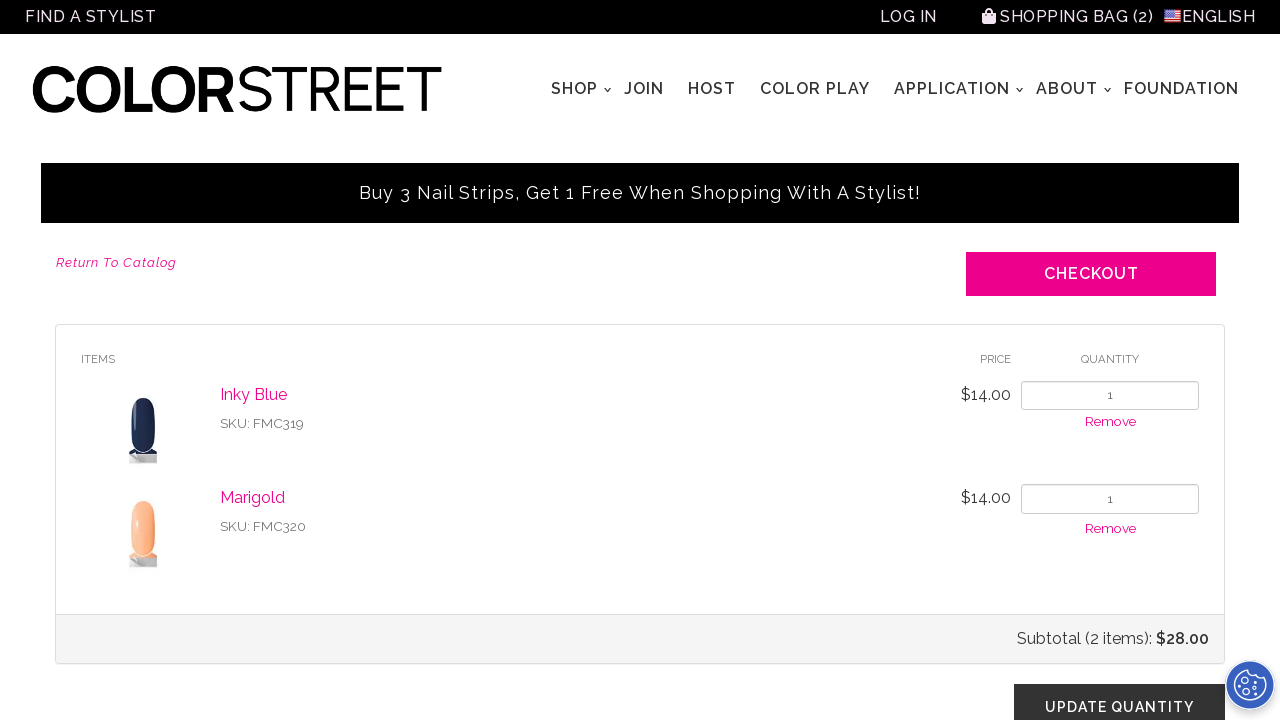

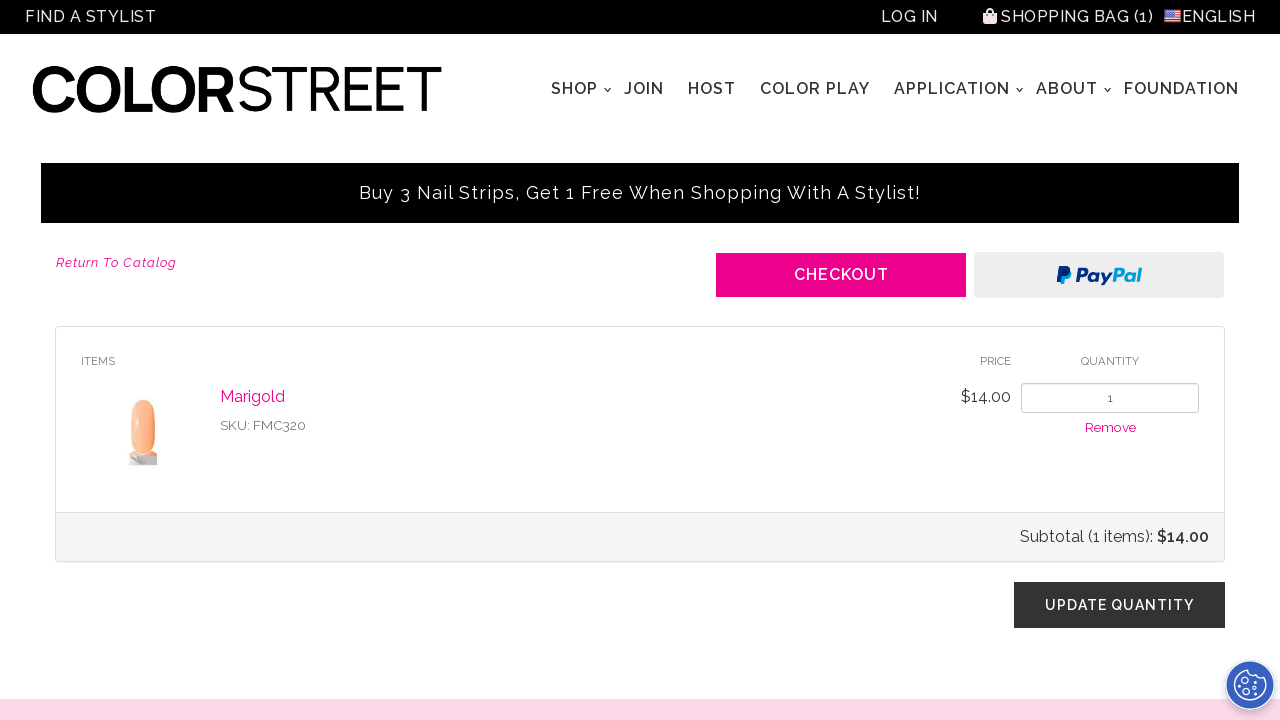